Navigates to Luminar Technolab website and verifies the page title contains expected text

Starting URL: https://www.luminartechnolab.com/

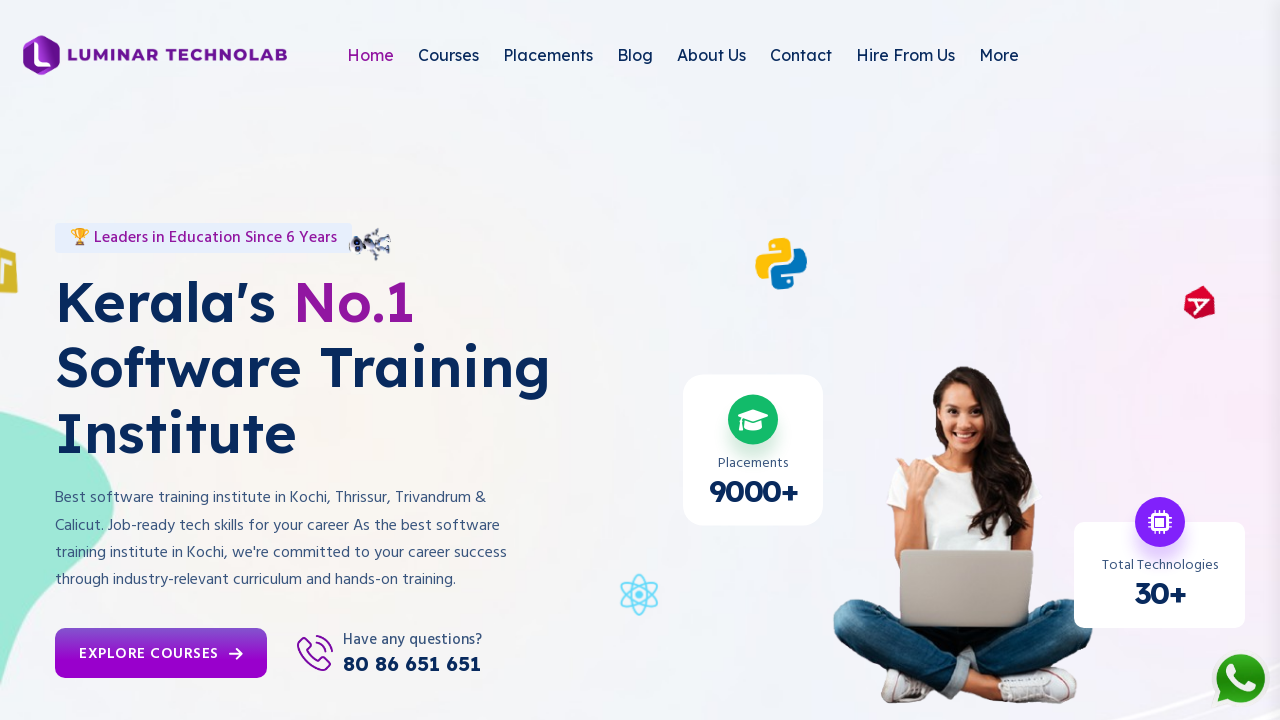

Waited for page to load (domcontentloaded state)
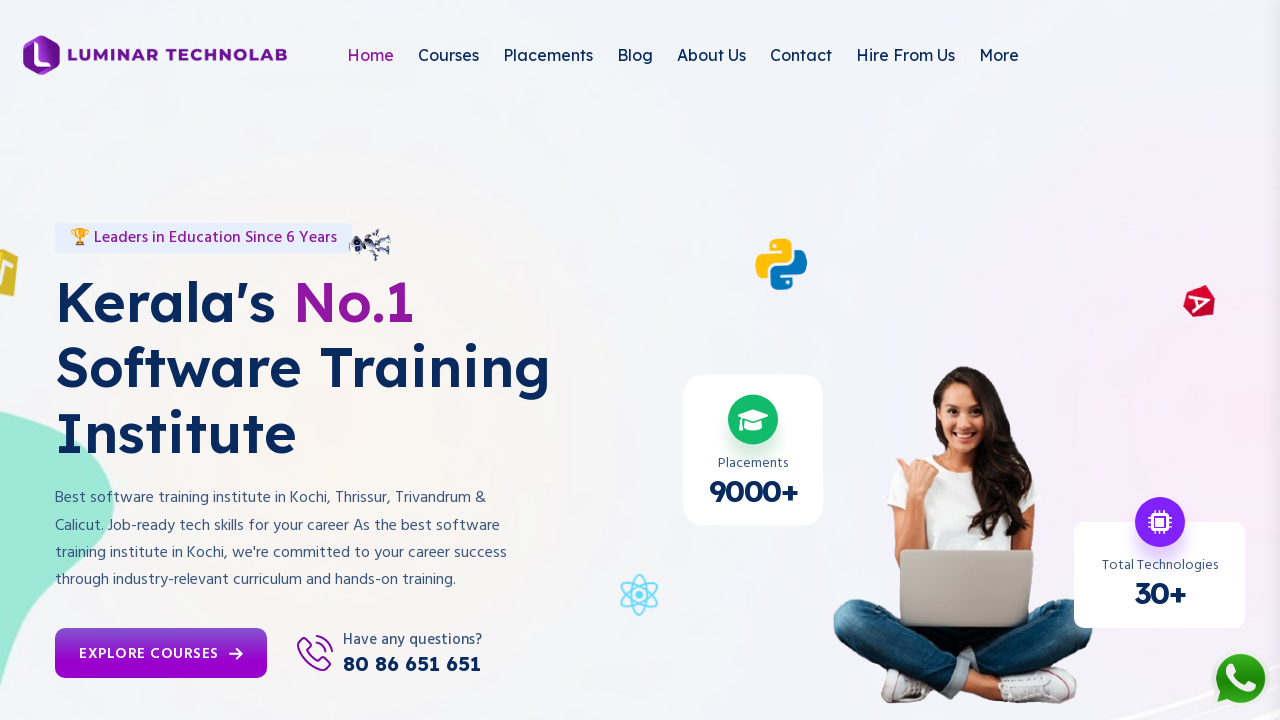

Retrieved page title
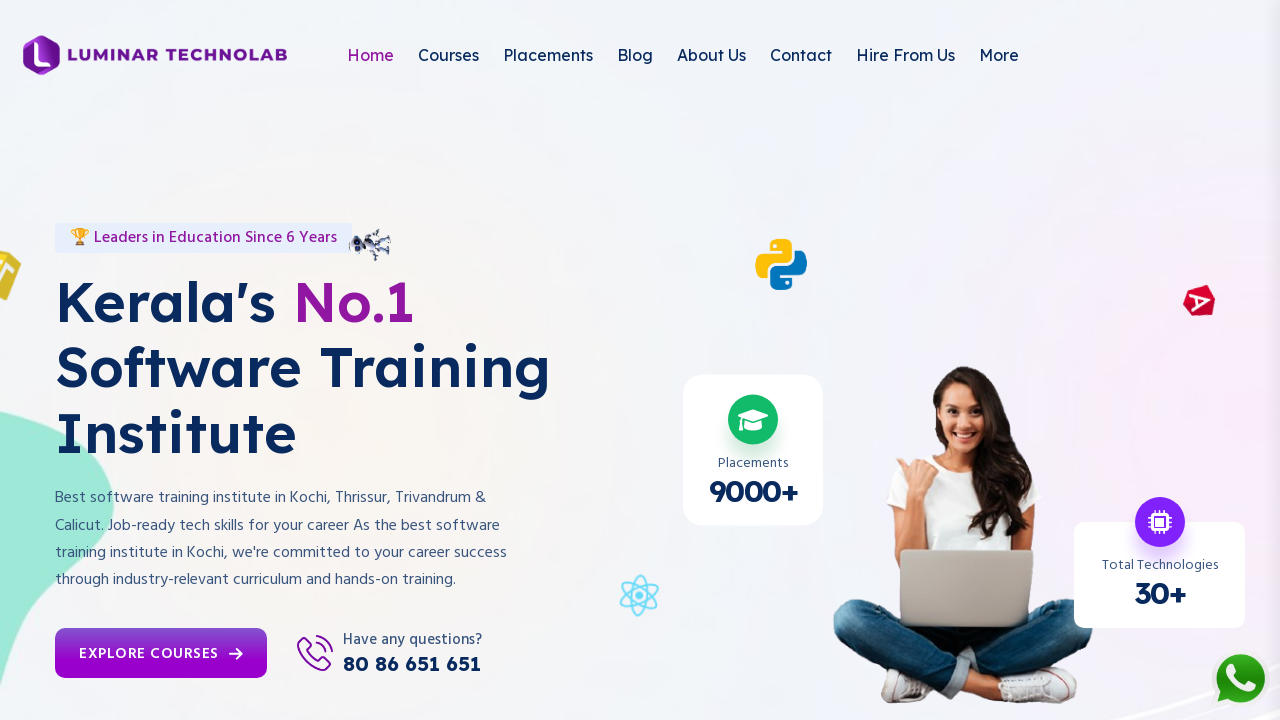

Page title verification failed - expected 'Luminar' but got 'Kerala's No.1 Software Training Institute in Kochi | Calicut | Trivandrum | Thrissur'
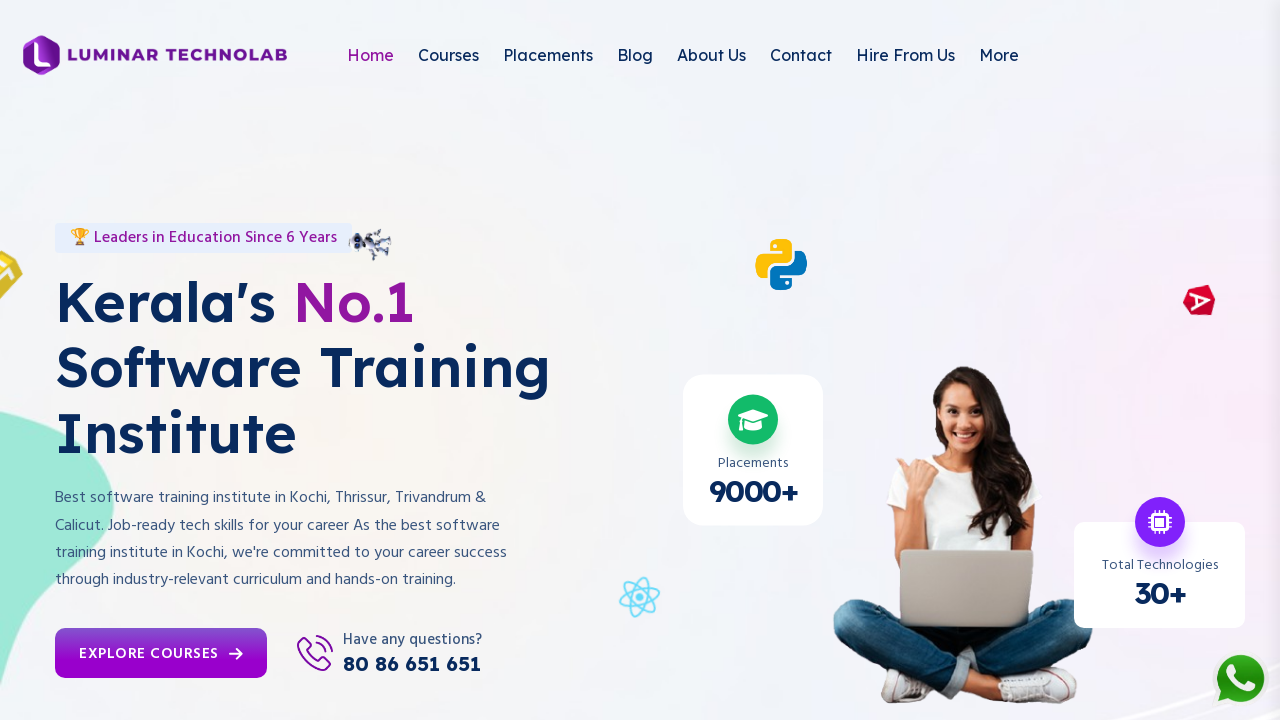

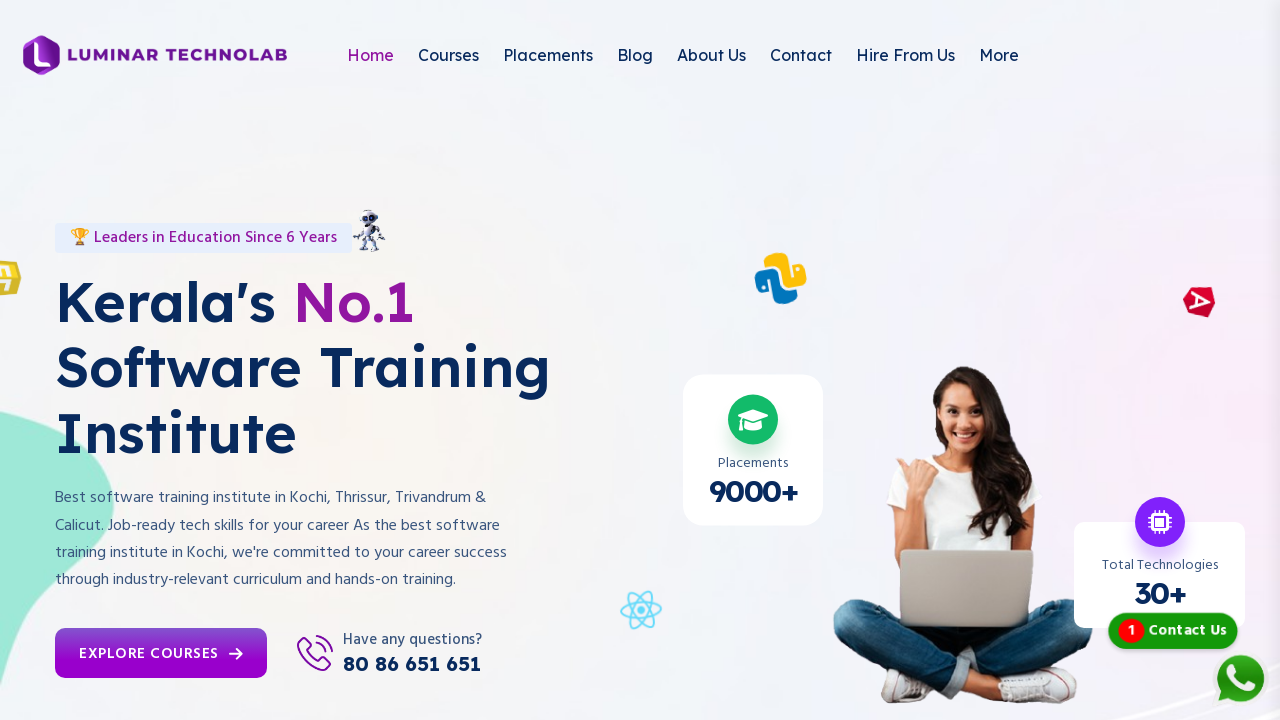